Tests basic browser navigation by visiting multiple pages sequentially - starting at greenstechnologys.com, then navigating to a registration demo page, and finally to a Selenium course content page.

Starting URL: http://www.greenstechnologys.com/

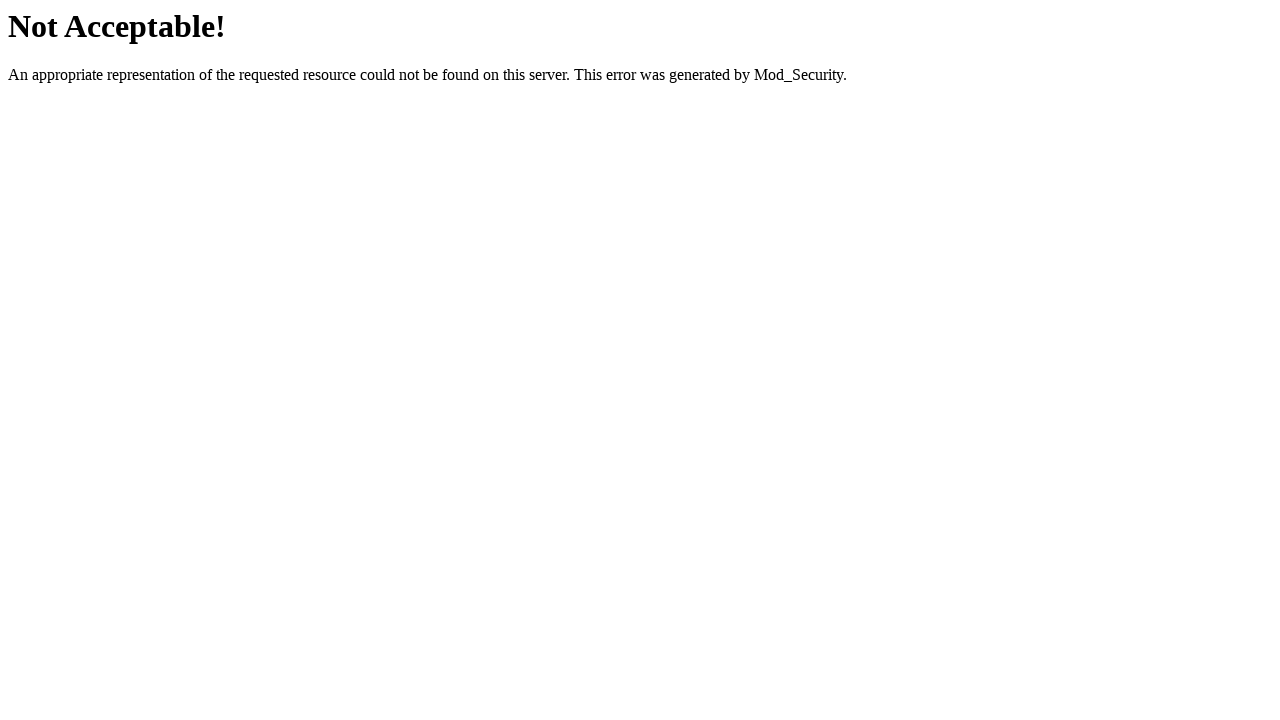

Navigated to registration demo page at demo.automationtesting.in/Register.html
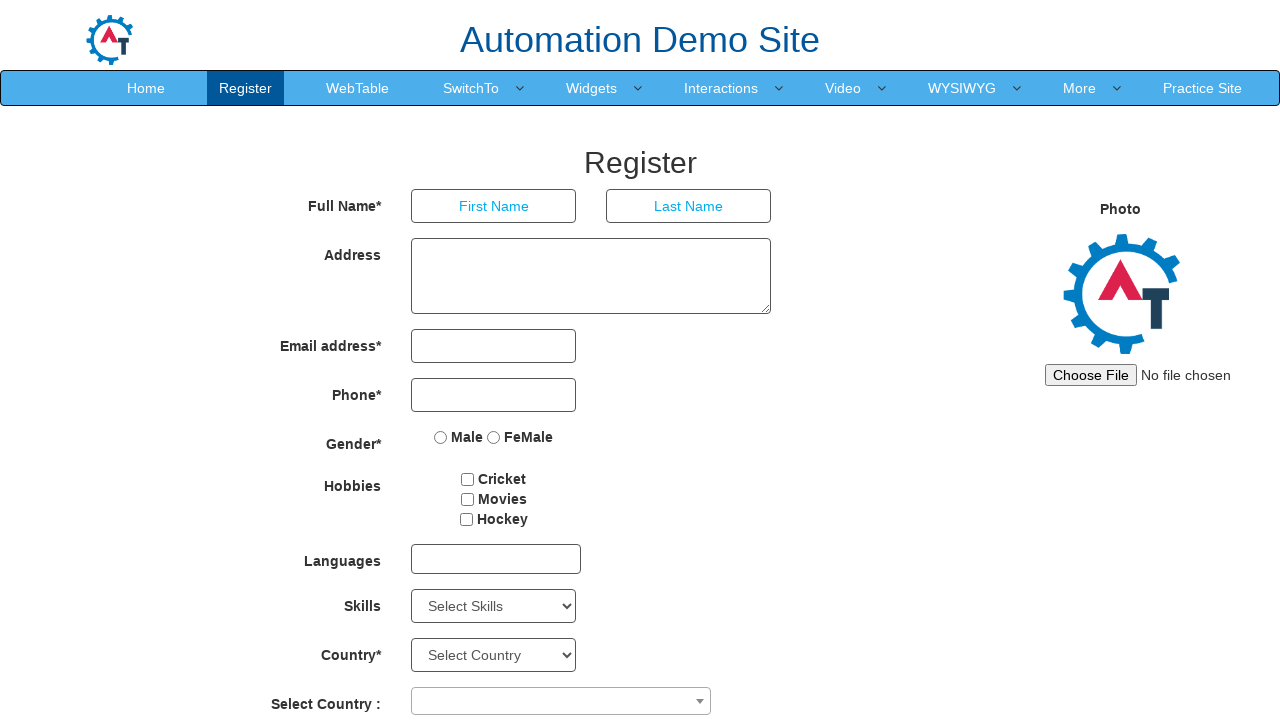

Navigated to Selenium course content page at greenstechnologys.com/selenium-course-content.html
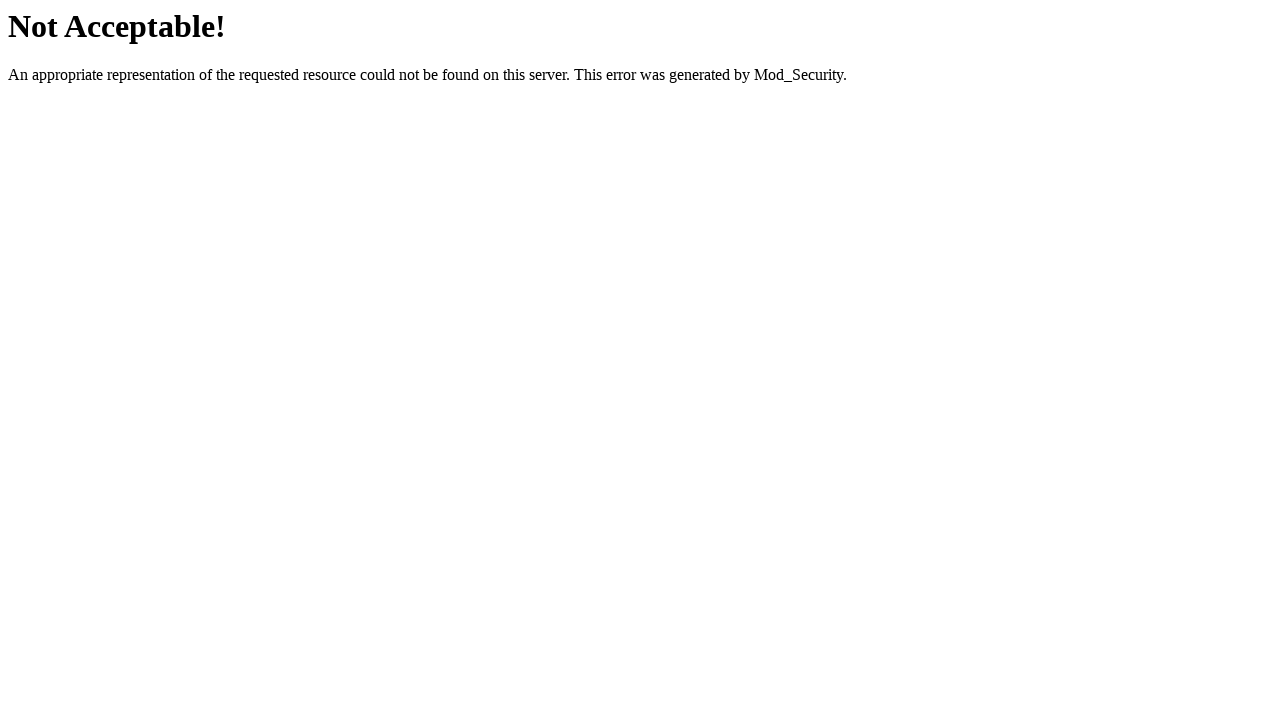

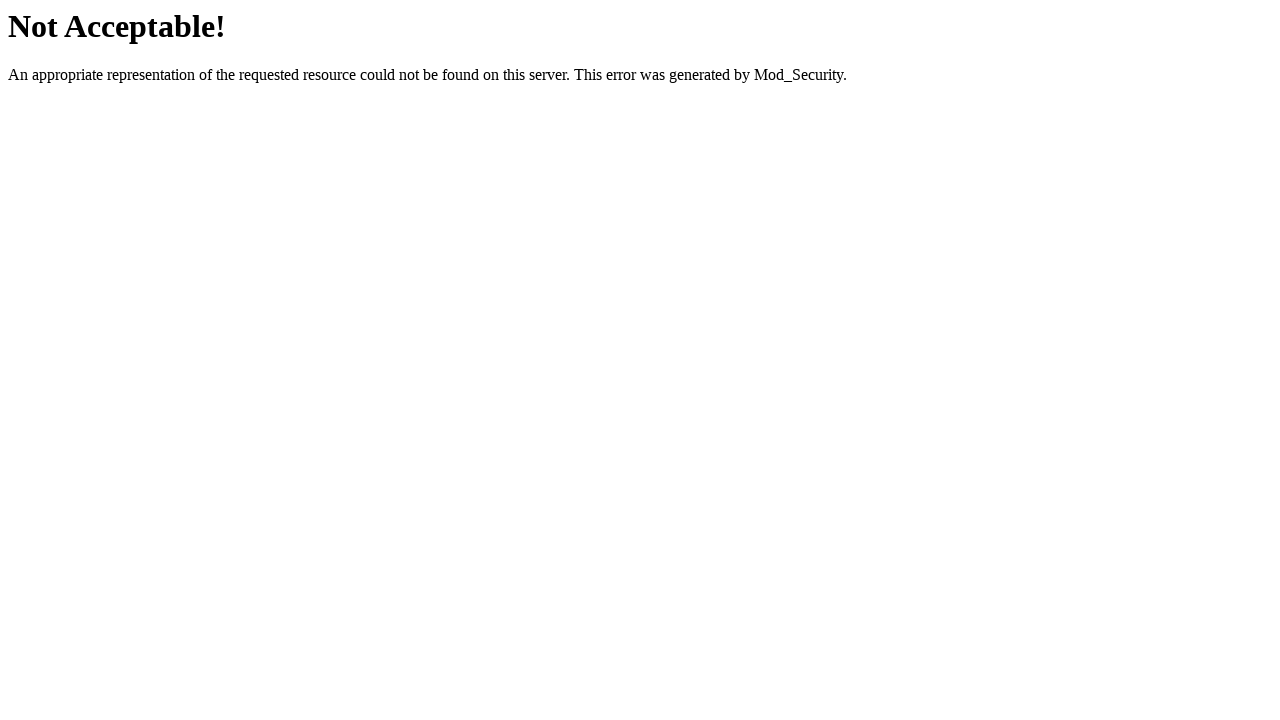